Tests a math quiz page by reading a value, calculating a mathematical function, entering the answer, checking a checkbox, selecting a radio button, and submitting the form.

Starting URL: http://suninjuly.github.io/math.html

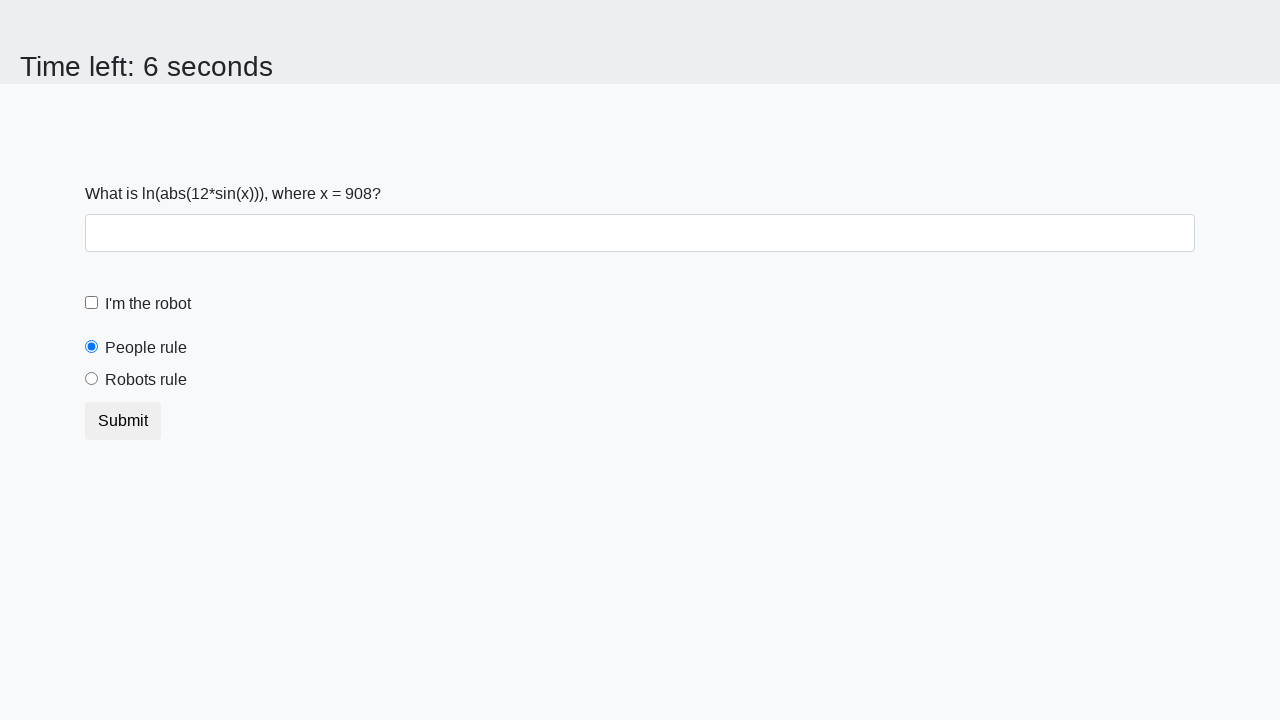

Clicked the 'I'm the robot' checkbox at (92, 303) on #robotCheckbox
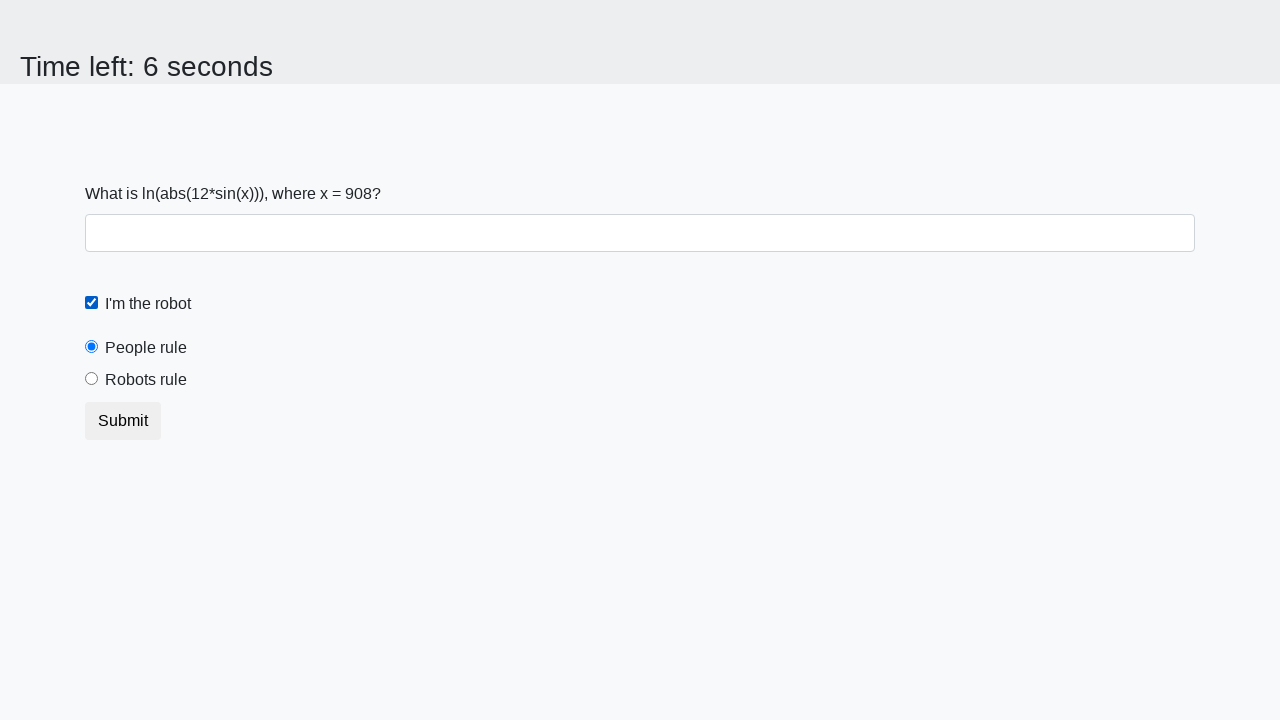

Selected the 'Robots rule!' radio button at (146, 380) on label[for='robotsRule']
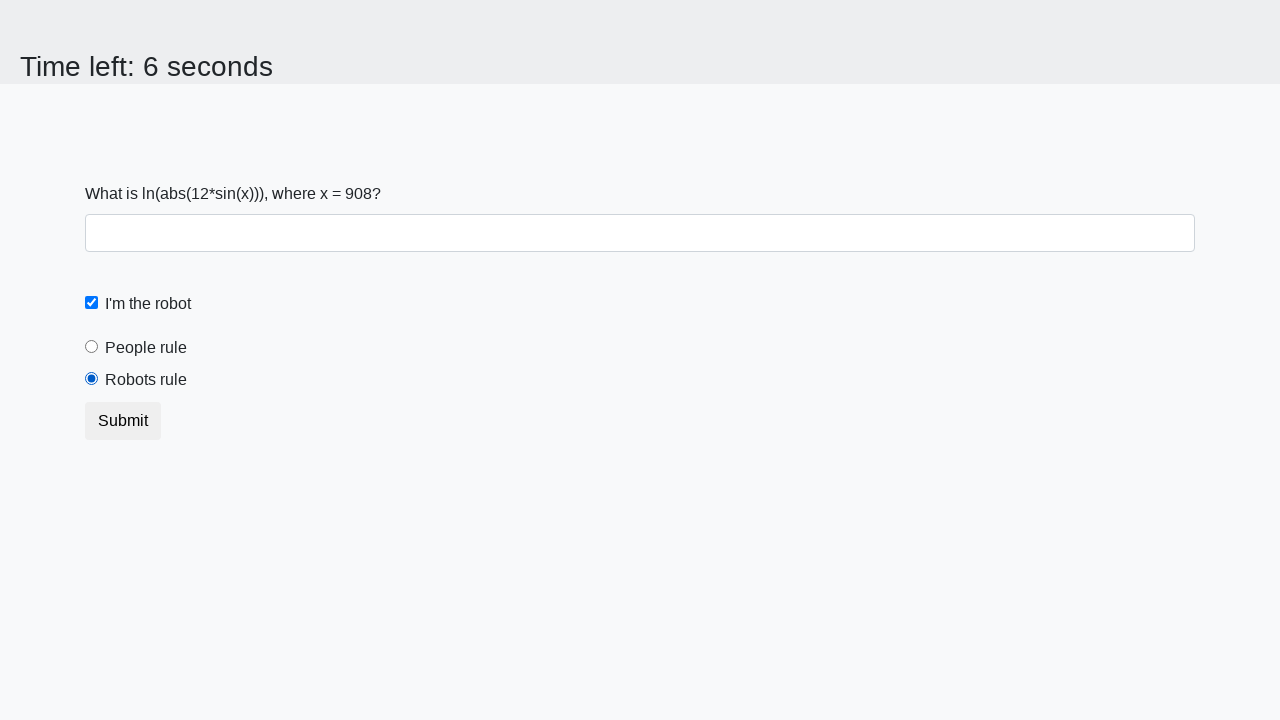

Read x value from page: 908
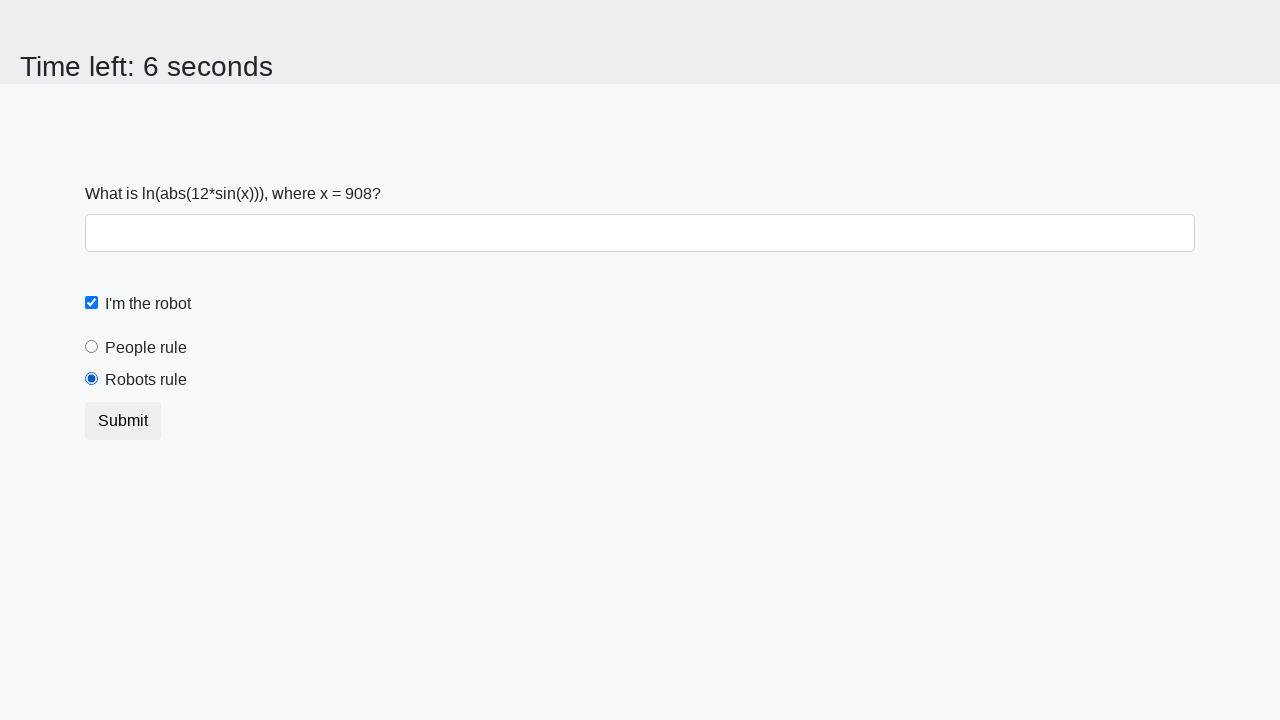

Calculated answer: -0.04534861137867988
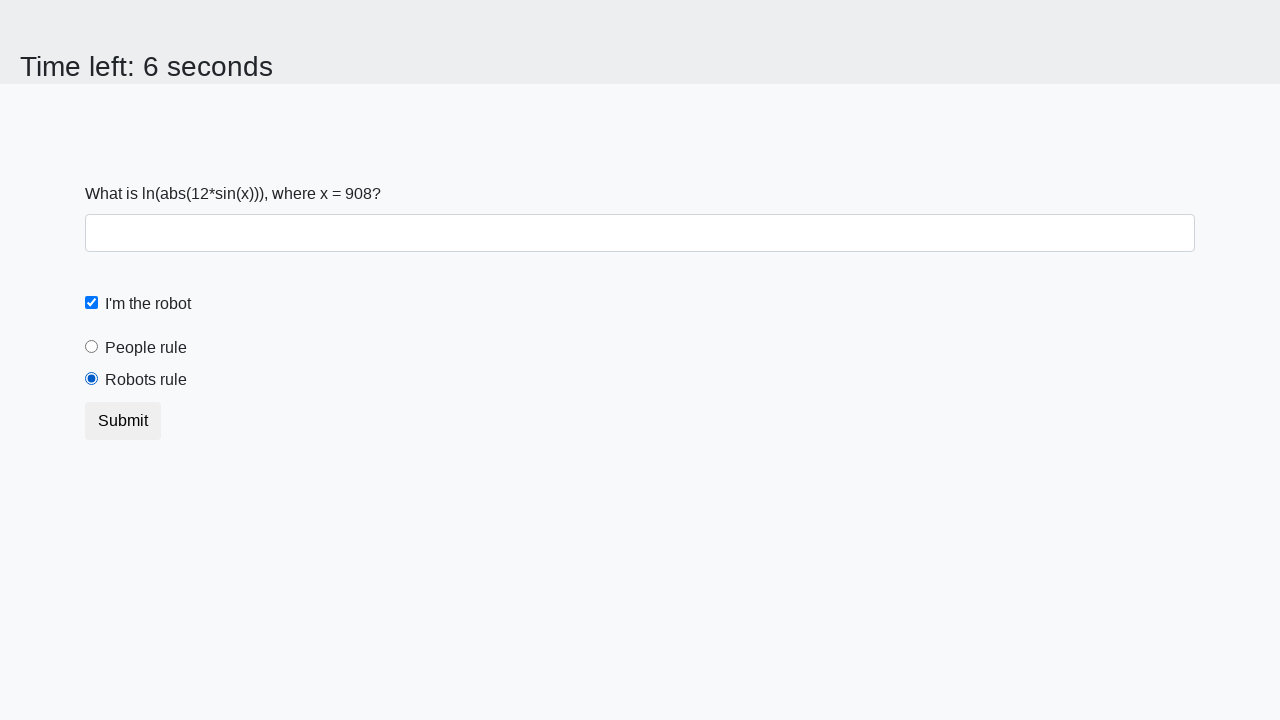

Entered calculated answer '-0.04534861137867988' into answer field on #answer
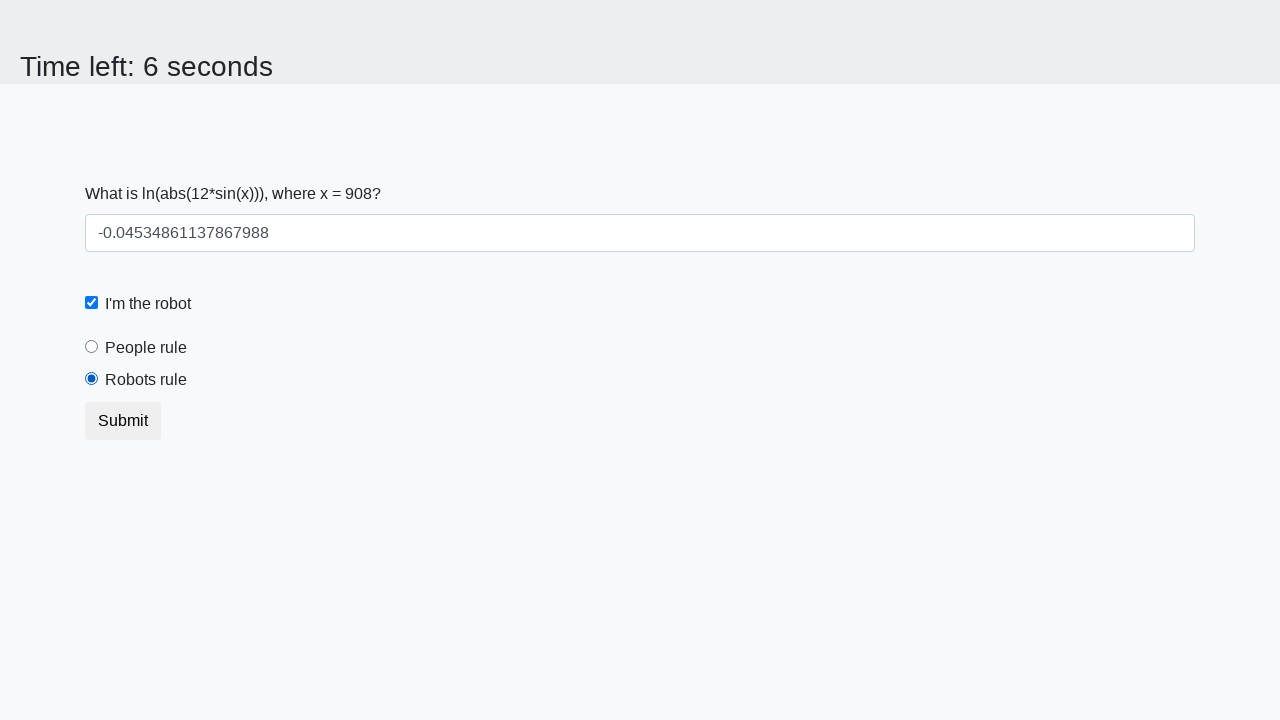

Clicked the Submit button at (123, 421) on .btn
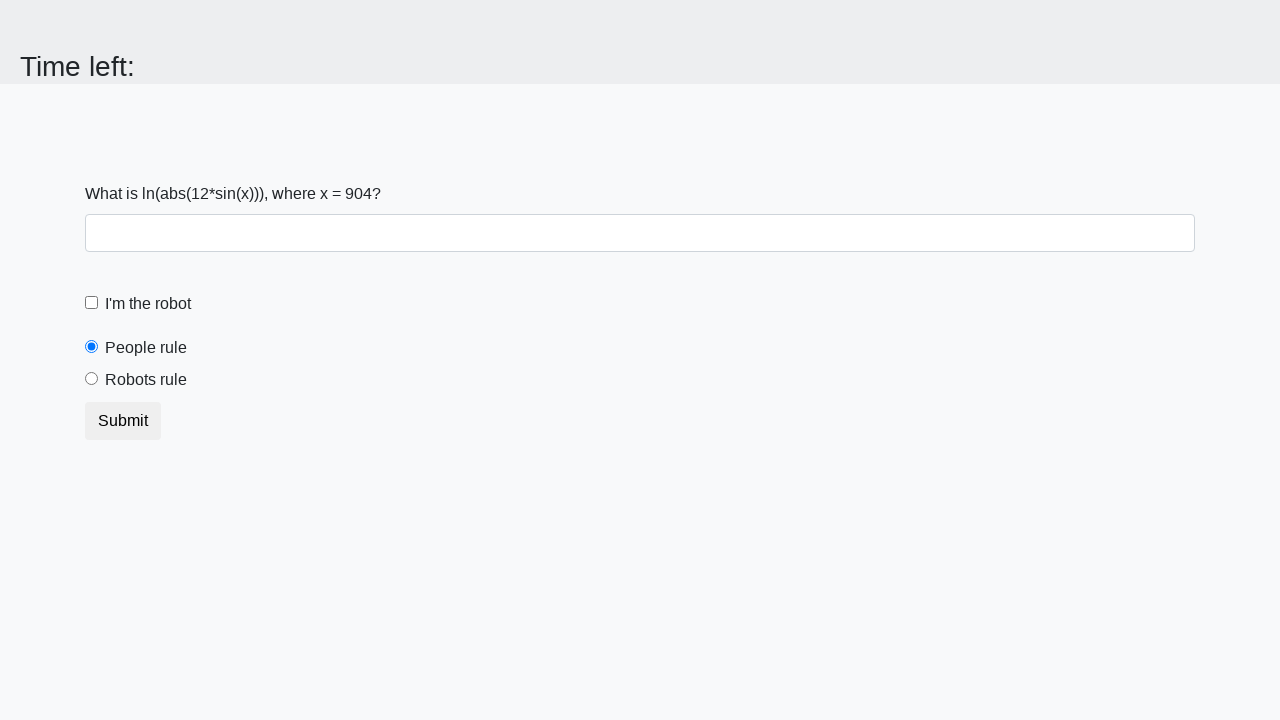

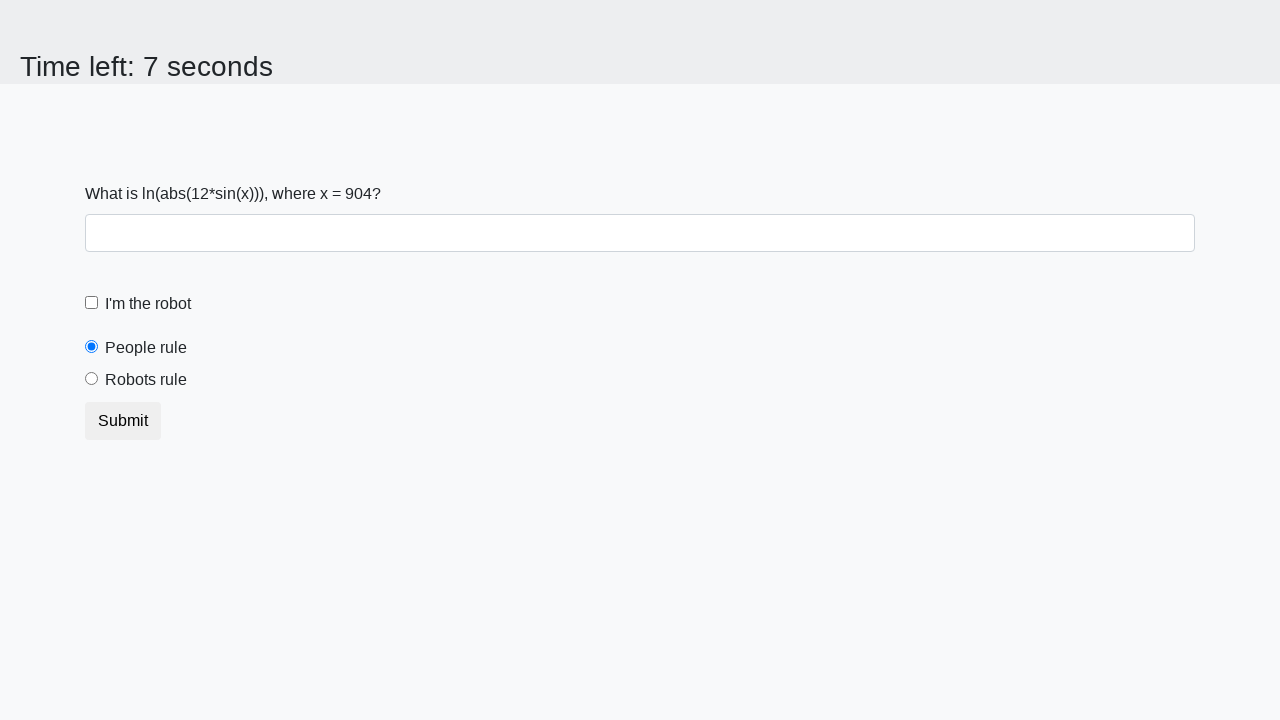